Tests calculator Add operation by entering two numbers, clicking calculate, and verifying the result

Starting URL: https://testsheepnz.github.io/BasicCalculator

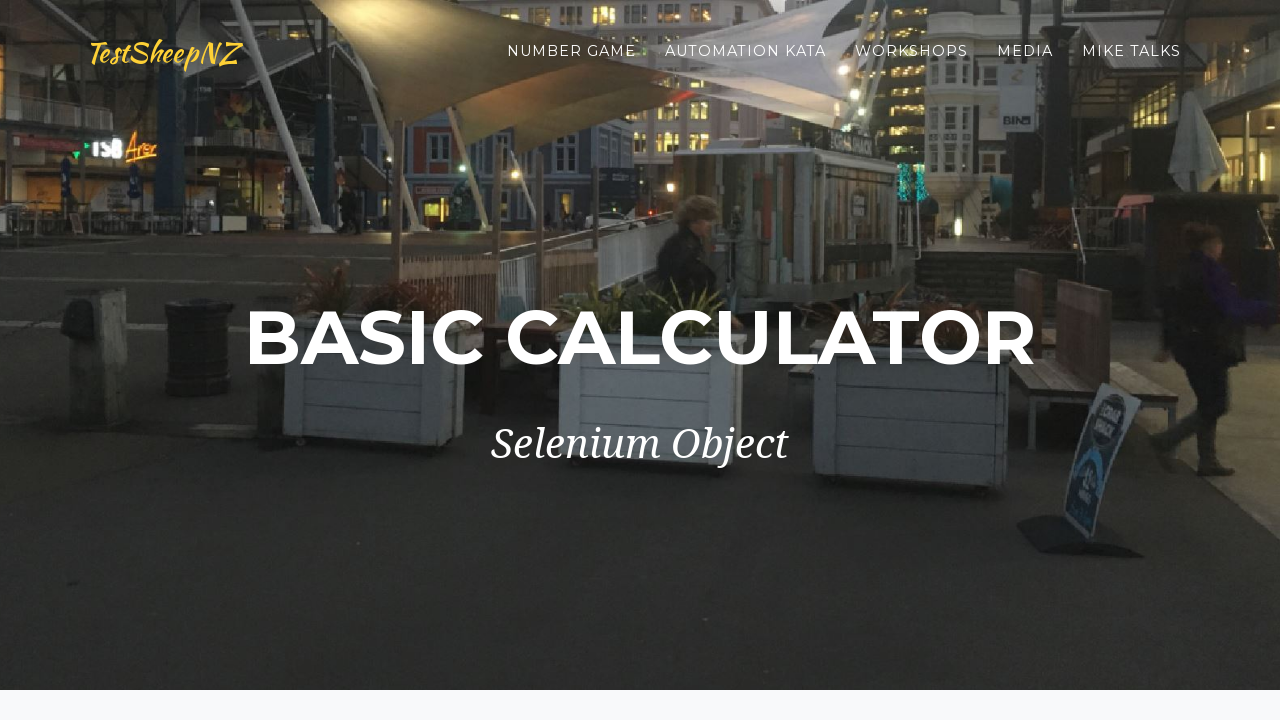

Selected calculator version 1 on #selectBuild
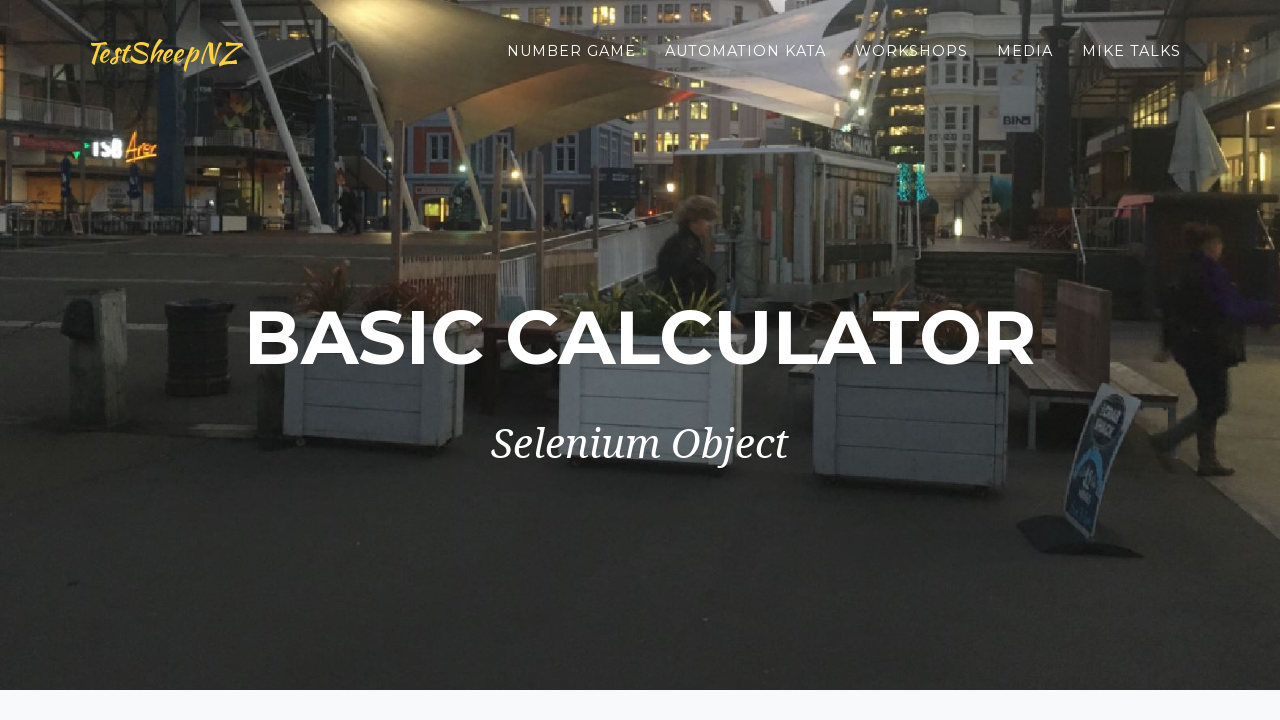

Entered first number: 1 on #number1Field
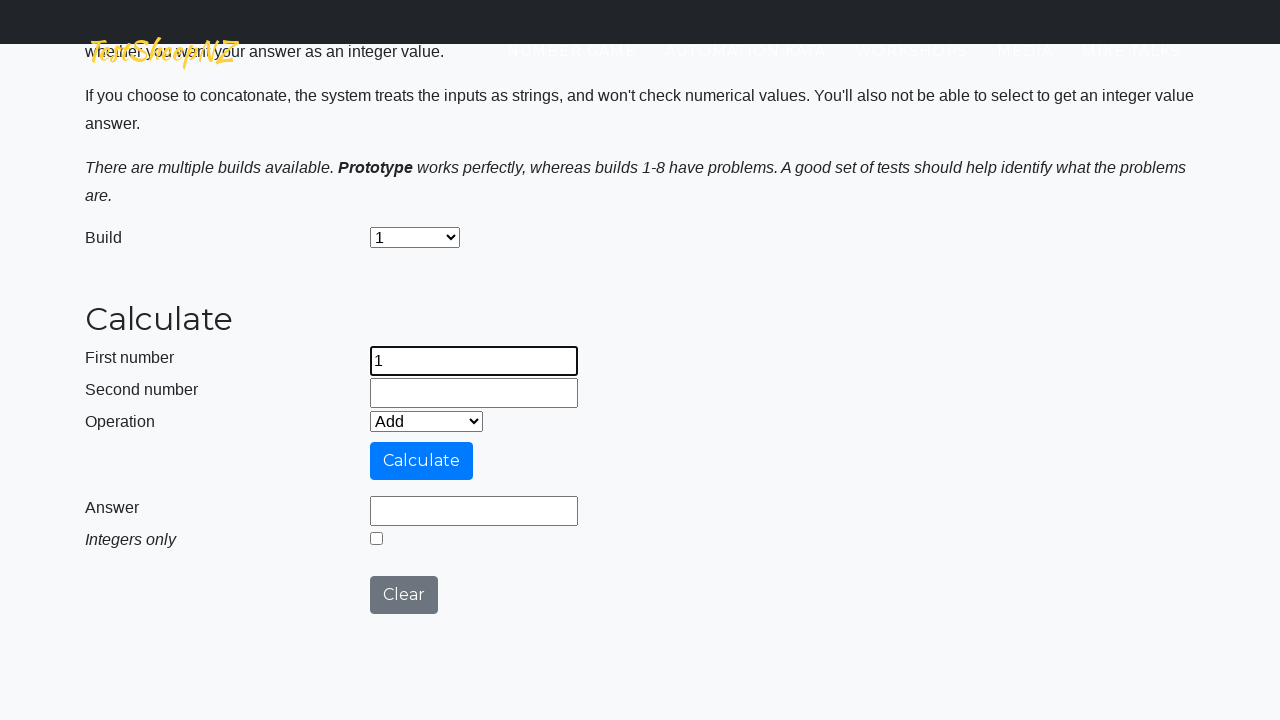

Entered second number: 2 on #number2Field
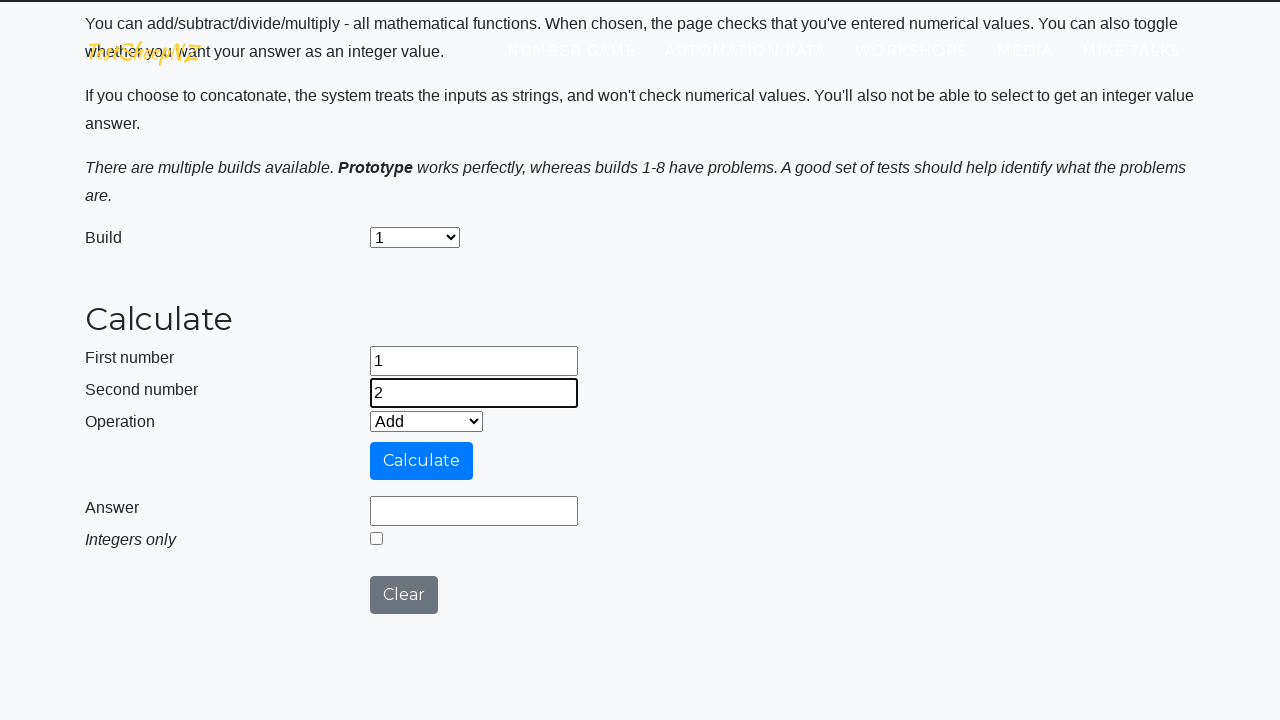

Selected Add operation on #selectOperationDropdown
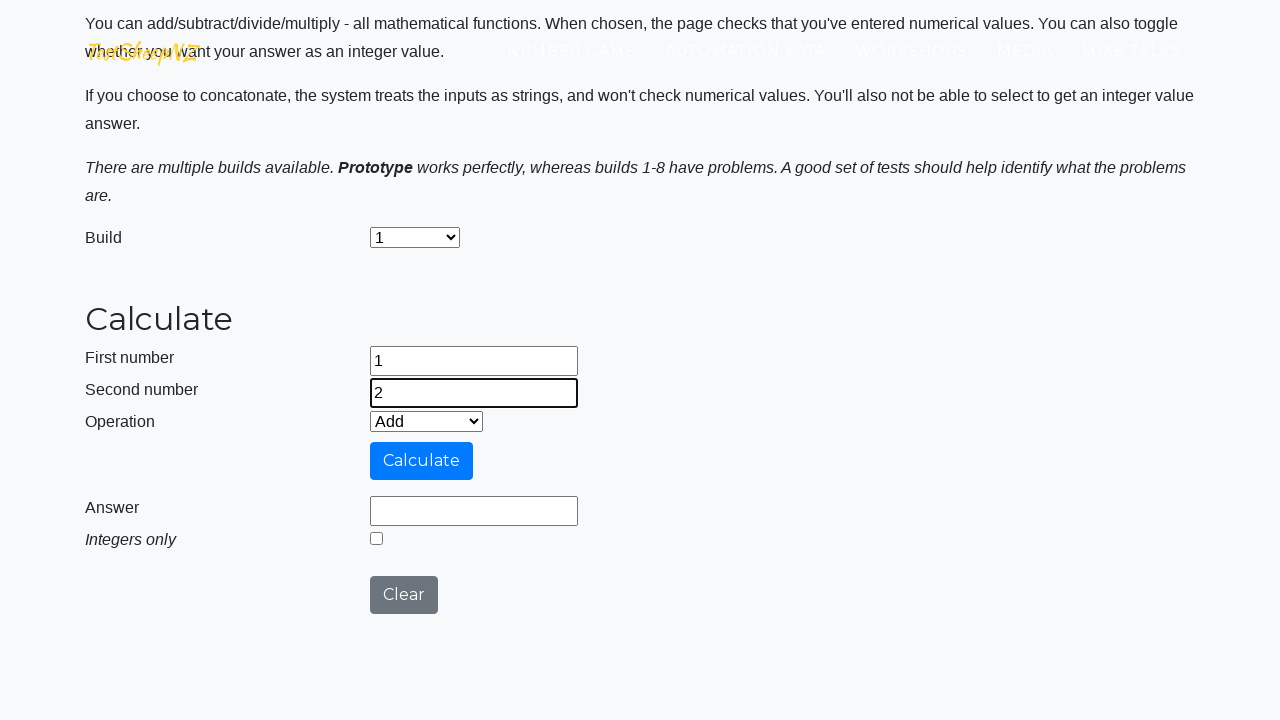

Clicked calculate button at (422, 461) on #calculateButton
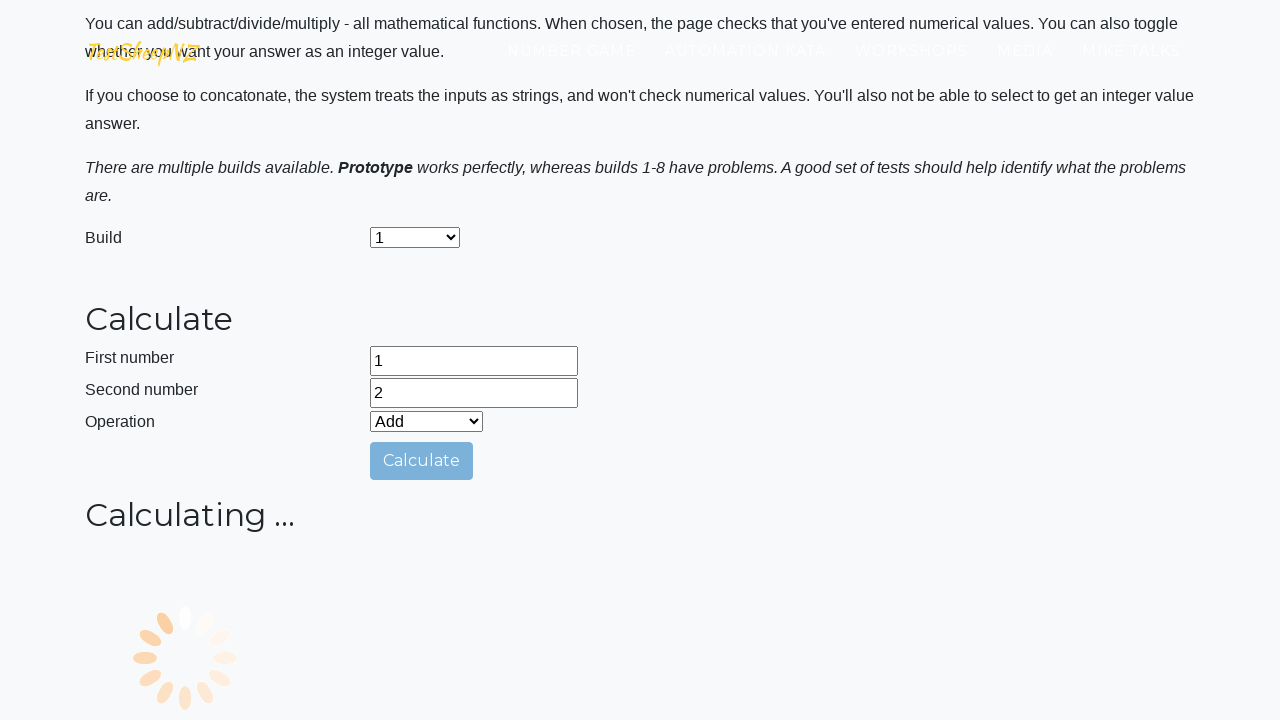

Verified result is 3 (1 + 2)
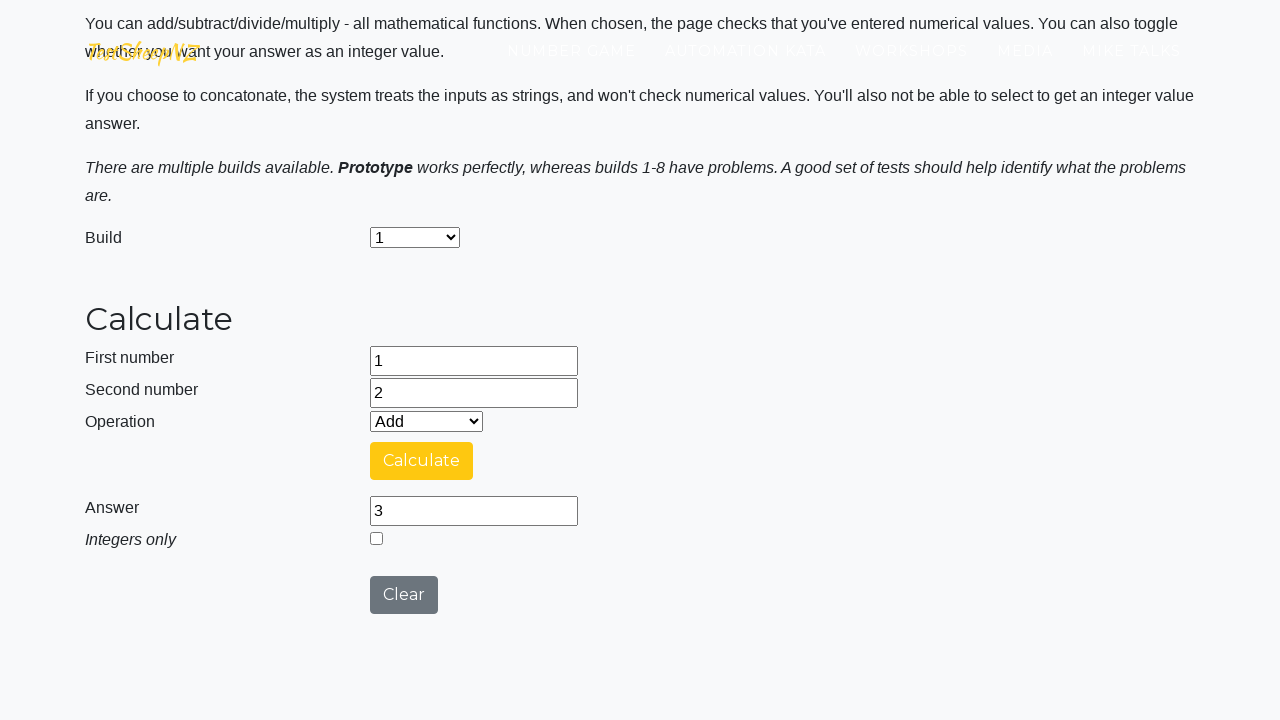

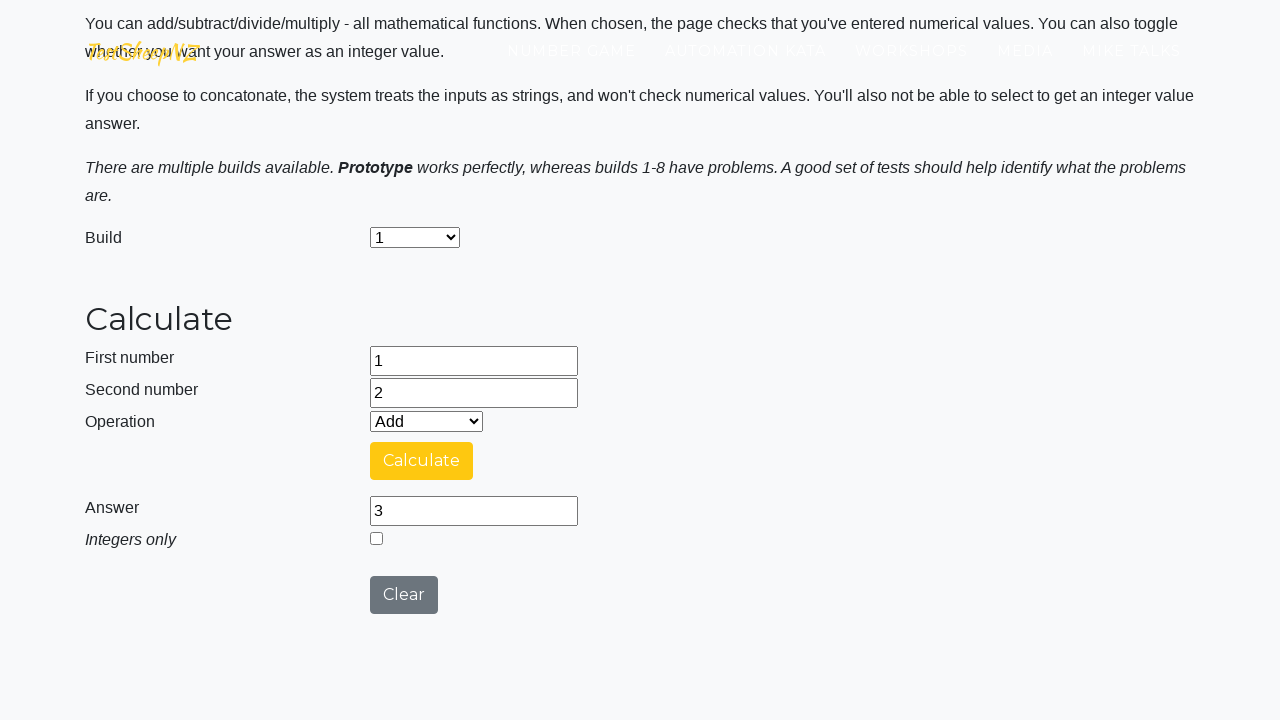